Navigates to Flipkart homepage and waits for the page to load

Starting URL: https://www.flipkart.com/

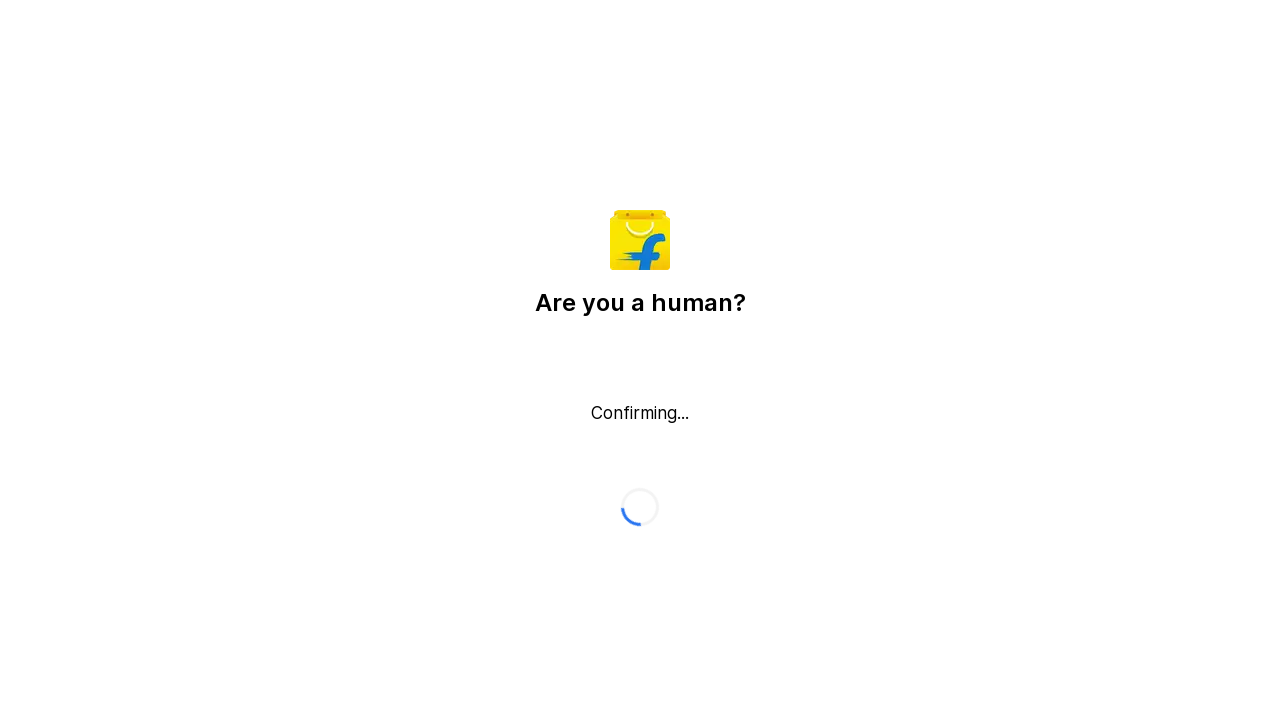

Navigated to Flipkart homepage
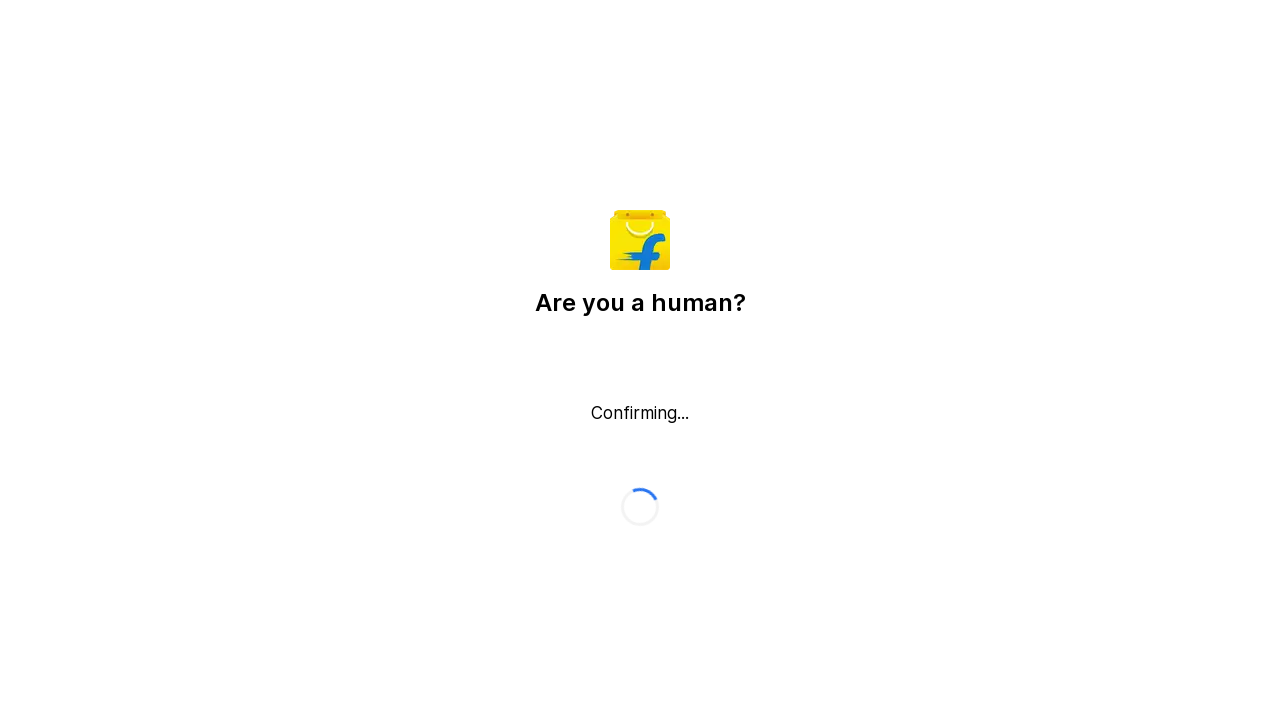

Page fully loaded with domcontentloaded state
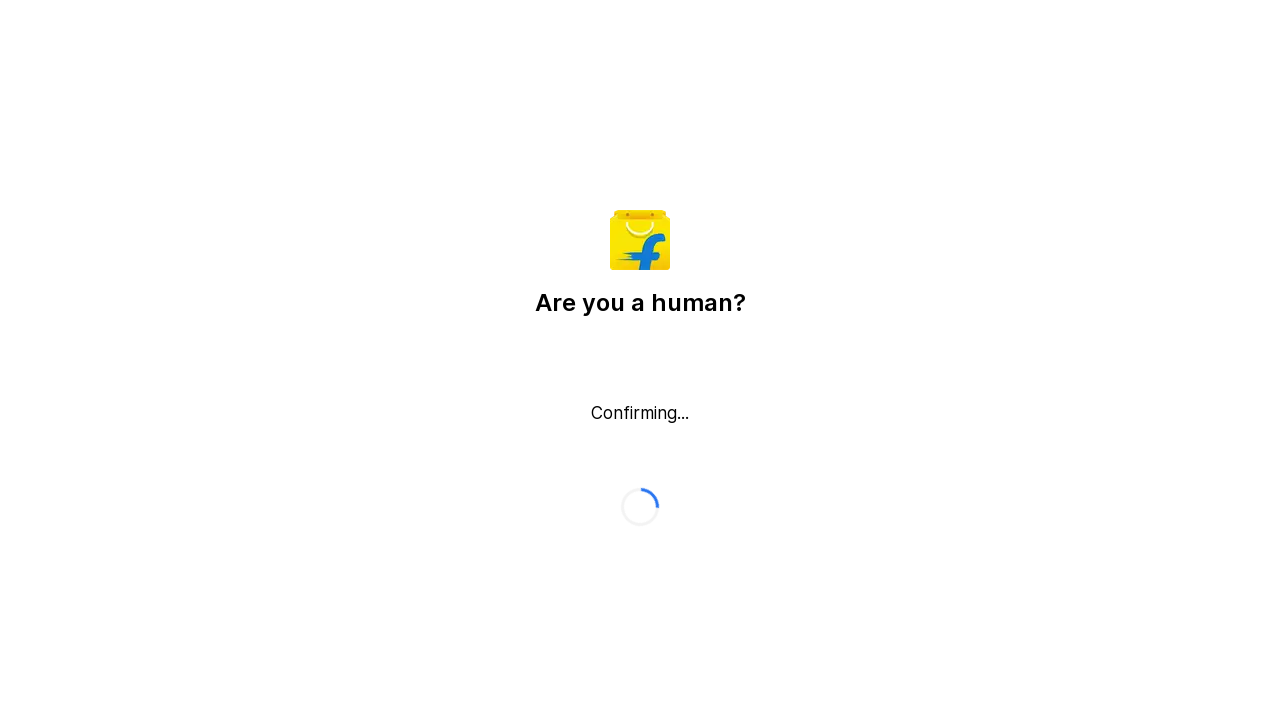

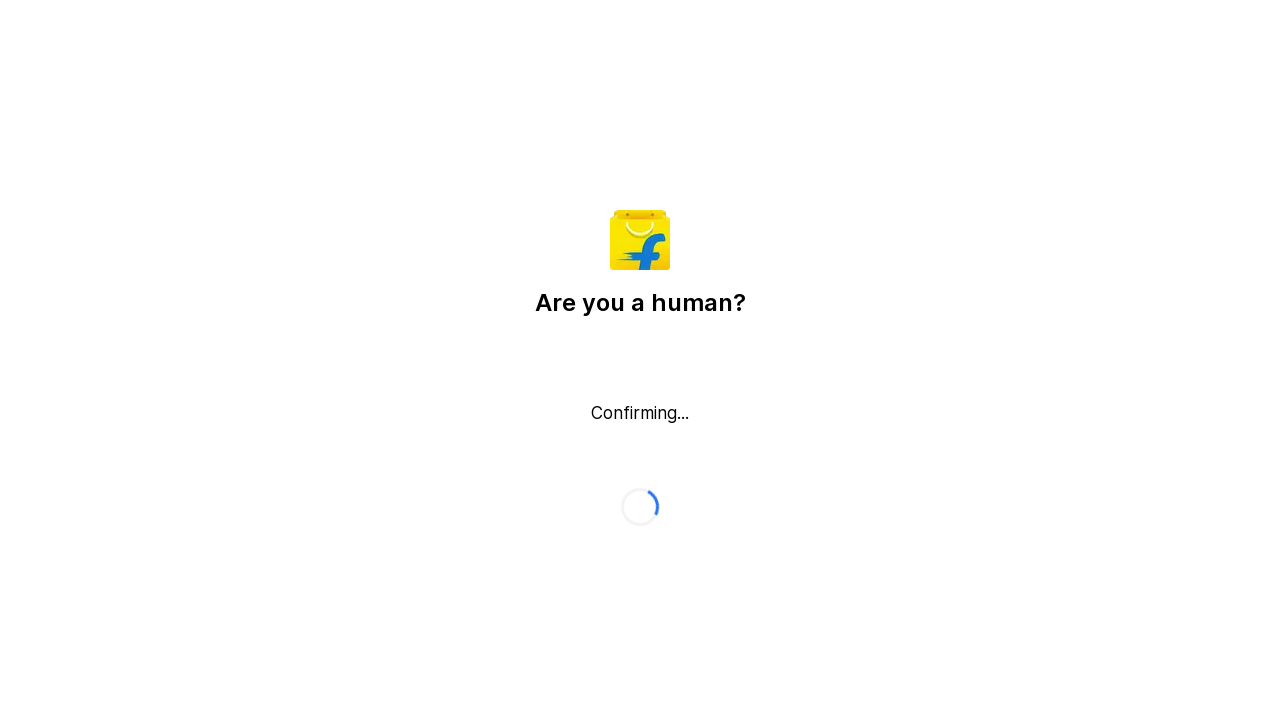